Tests selecting a dropdown option by its visible text and verifies the selection

Starting URL: https://the-internet.herokuapp.com/dropdown

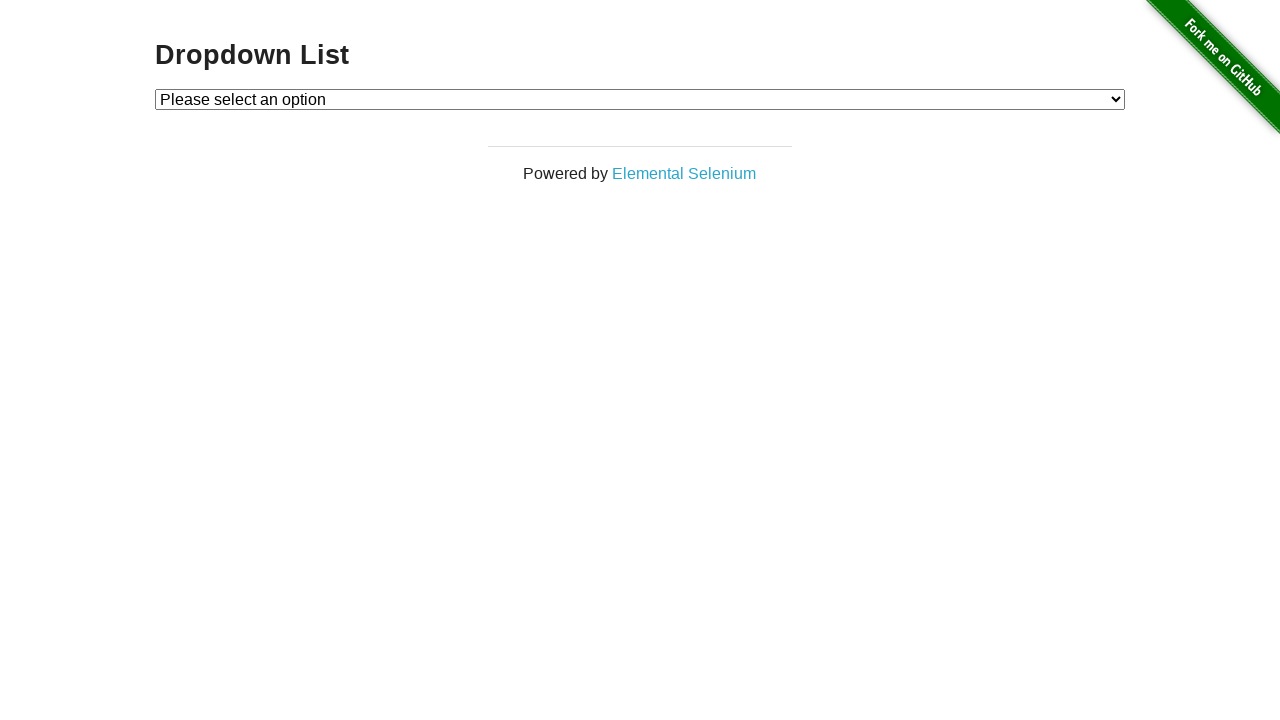

Navigated to dropdown page
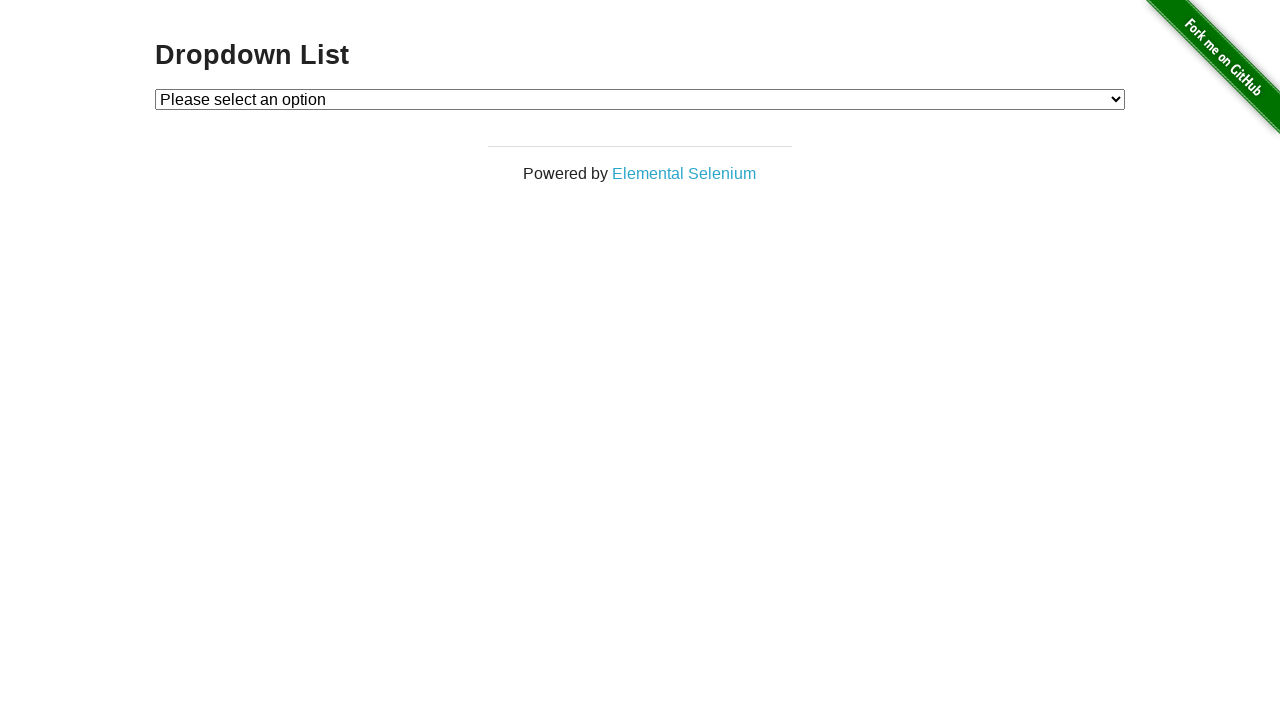

Selected 'Option 1' from dropdown by visible text on #dropdown
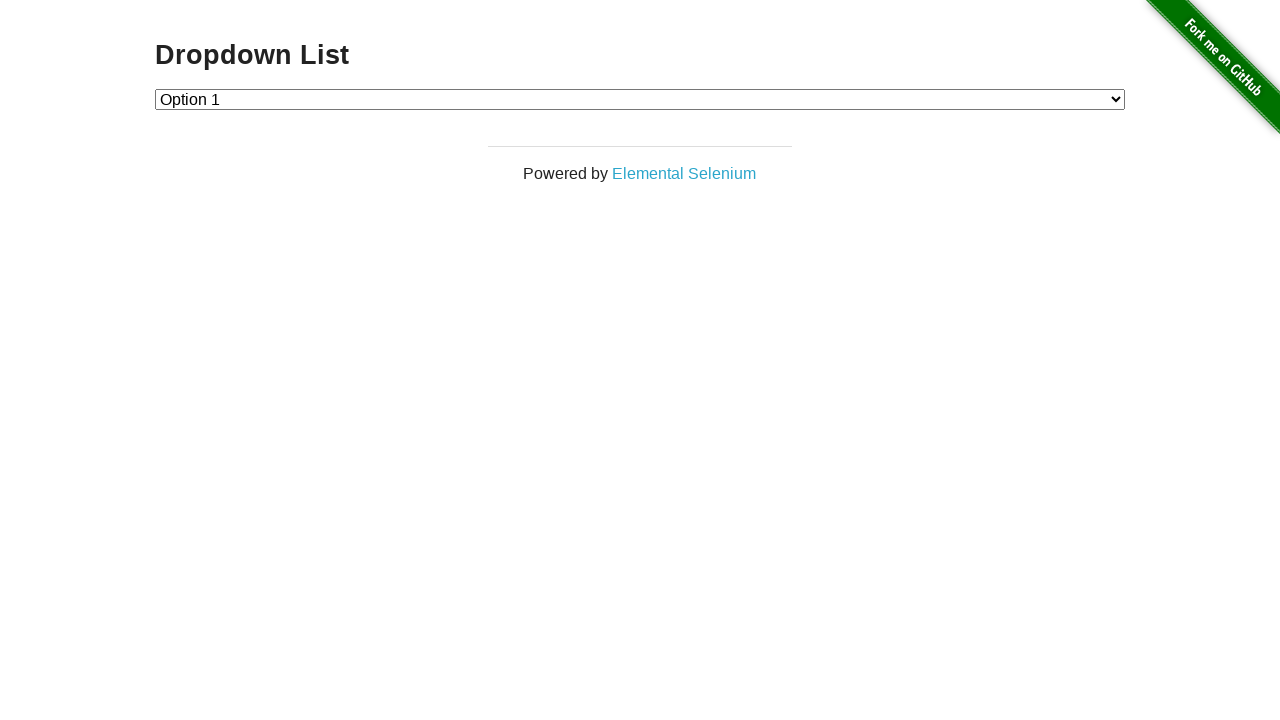

Retrieved selected dropdown value
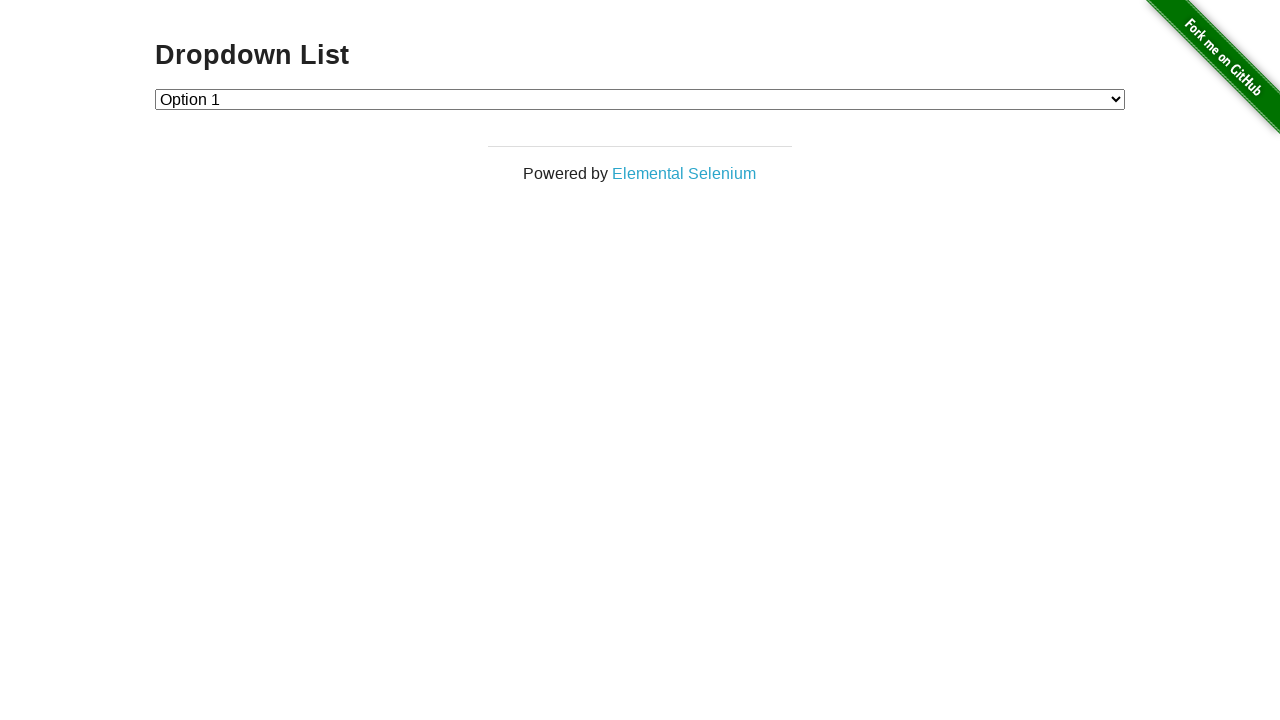

Verified that selected value equals '1'
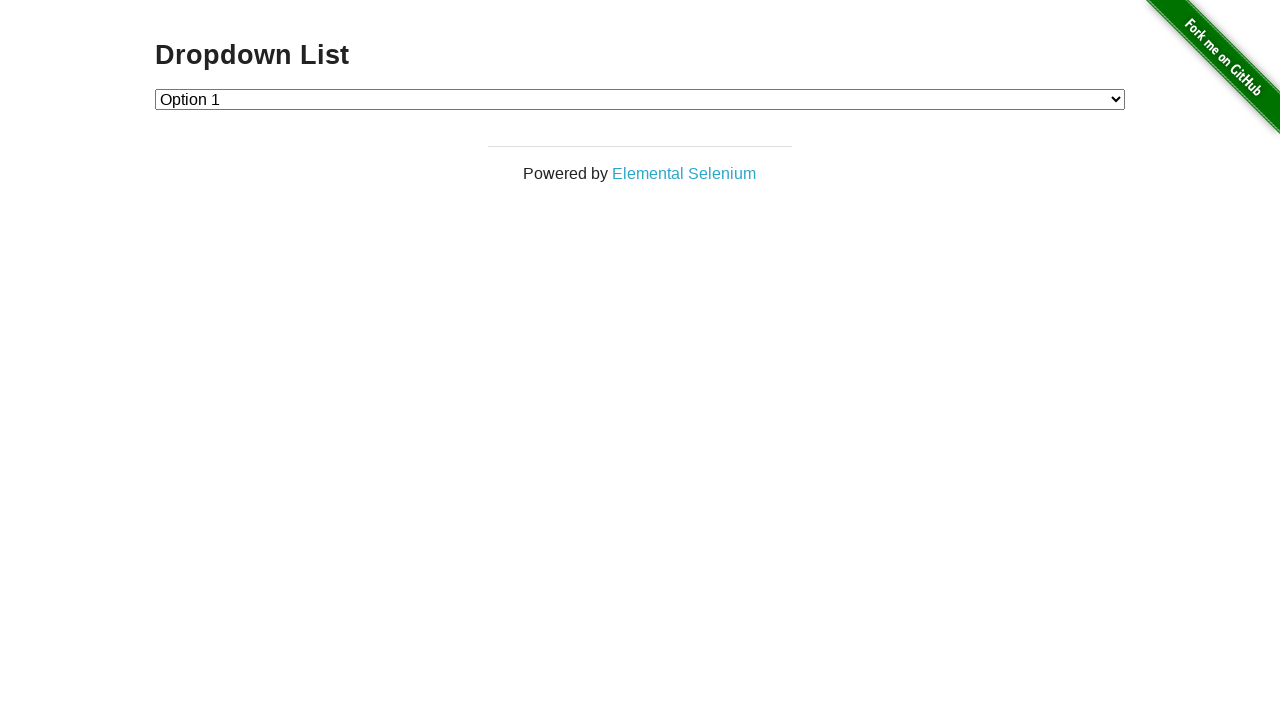

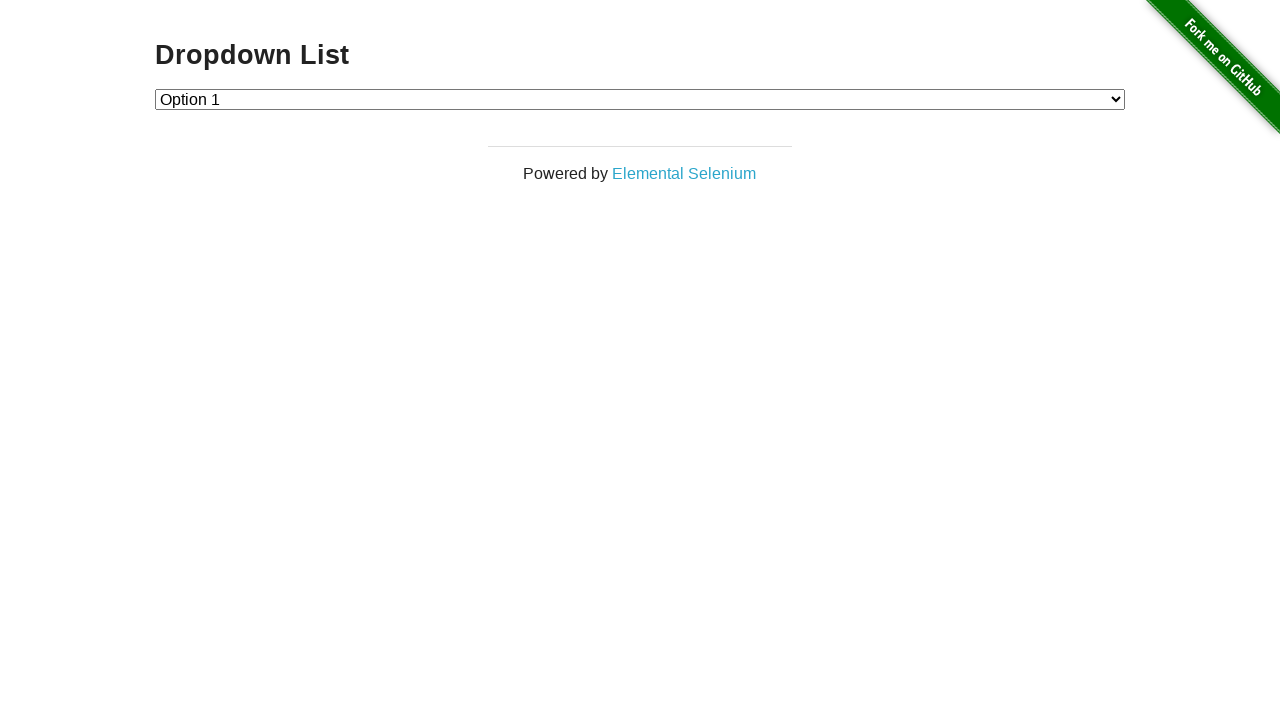